Tests the Web Tables functionality by adding a new row with user details including name, email, age, salary, and department.

Starting URL: https://demoqa.com/

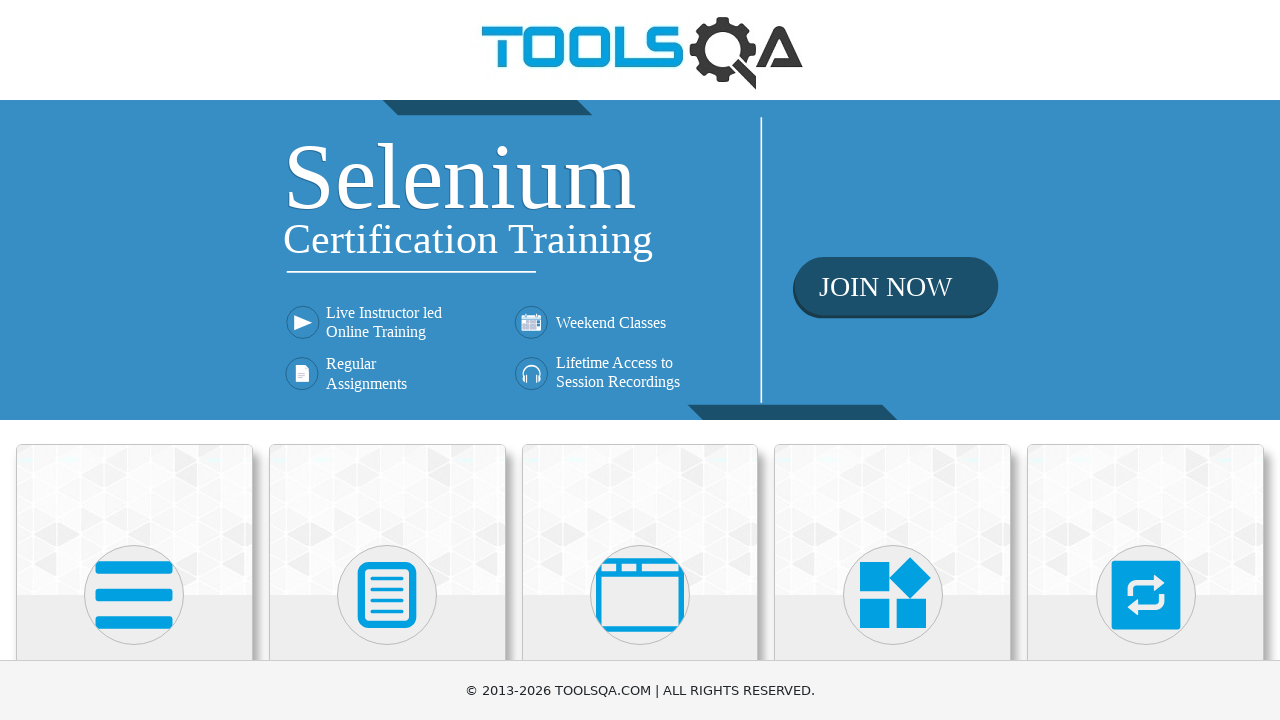

Clicked on Elements card at (134, 360) on xpath=//h5[text()='Elements']
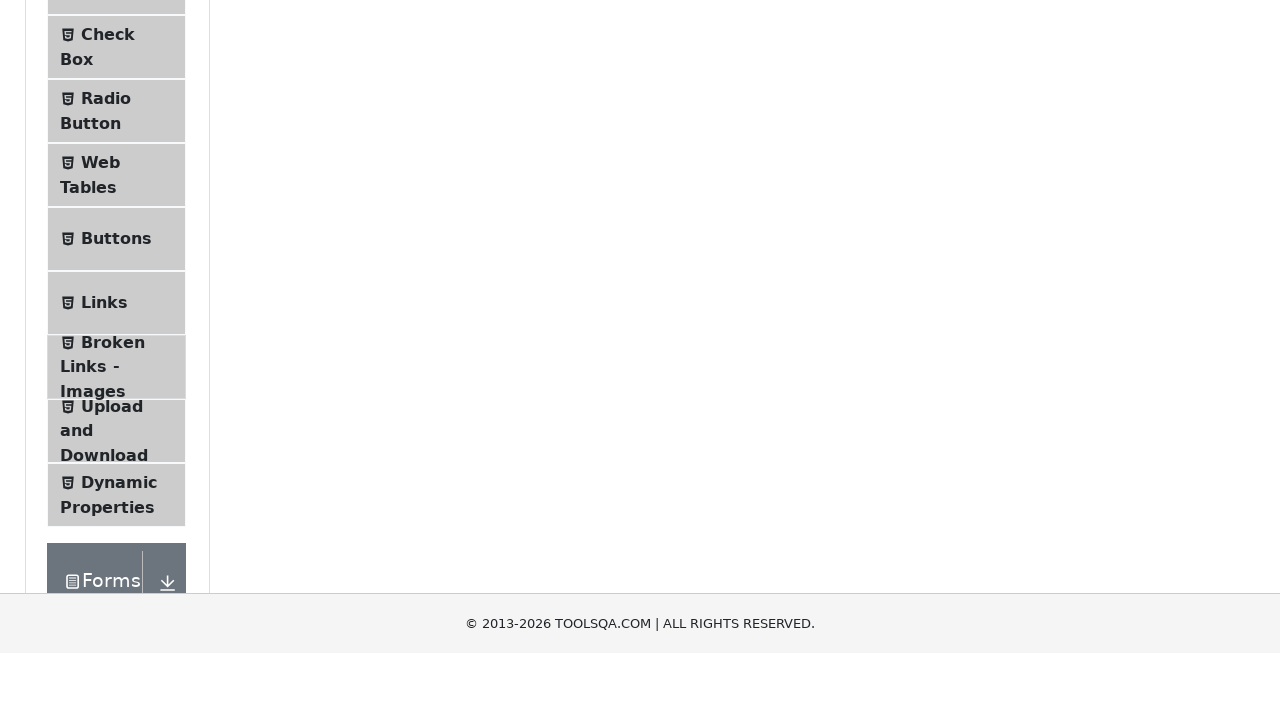

Clicked on Web Tables menu item at (100, 440) on xpath=//span[text()='Web Tables']
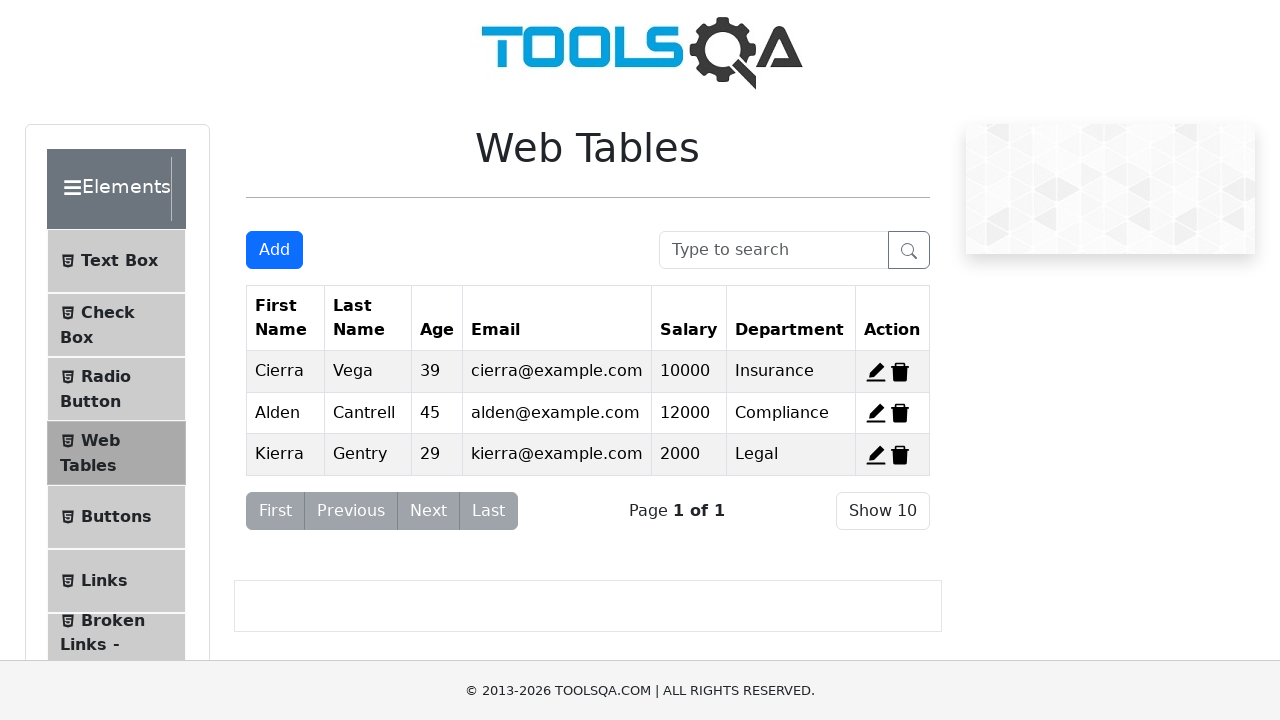

Clicked Add button to open registration form at (274, 250) on xpath=//button[text()='Add']
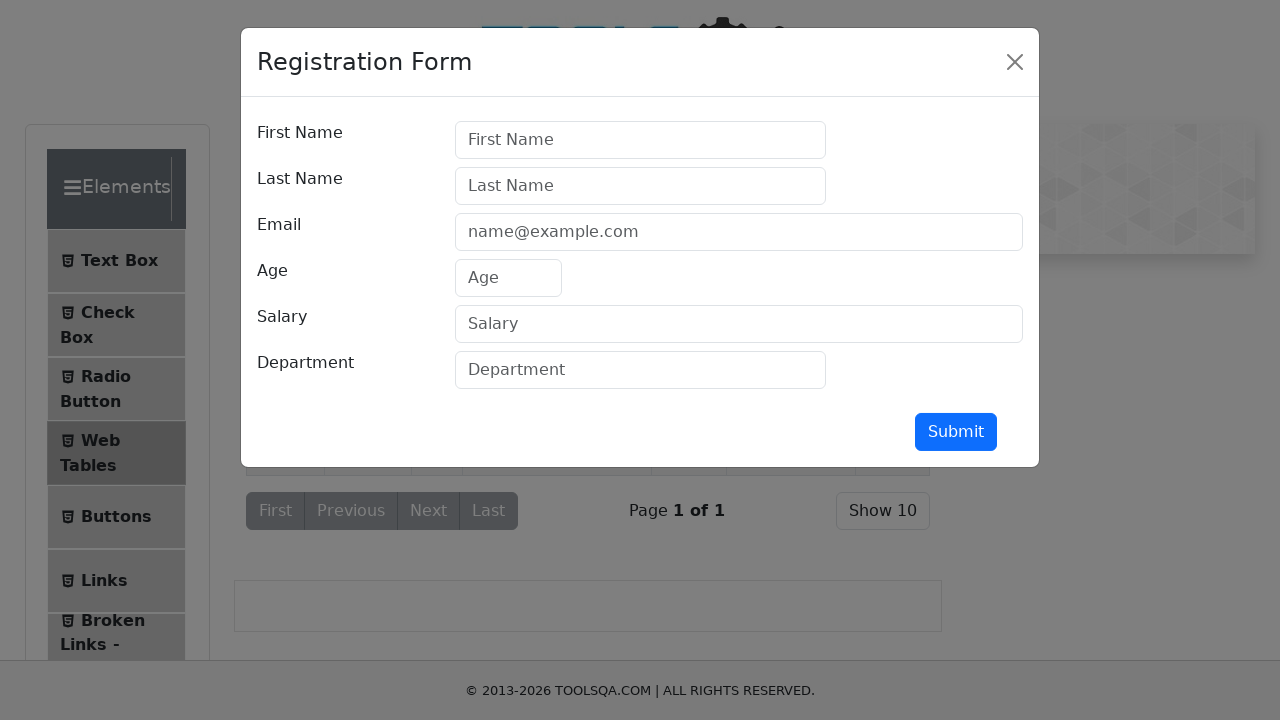

Filled in first name 'satya' on #firstName
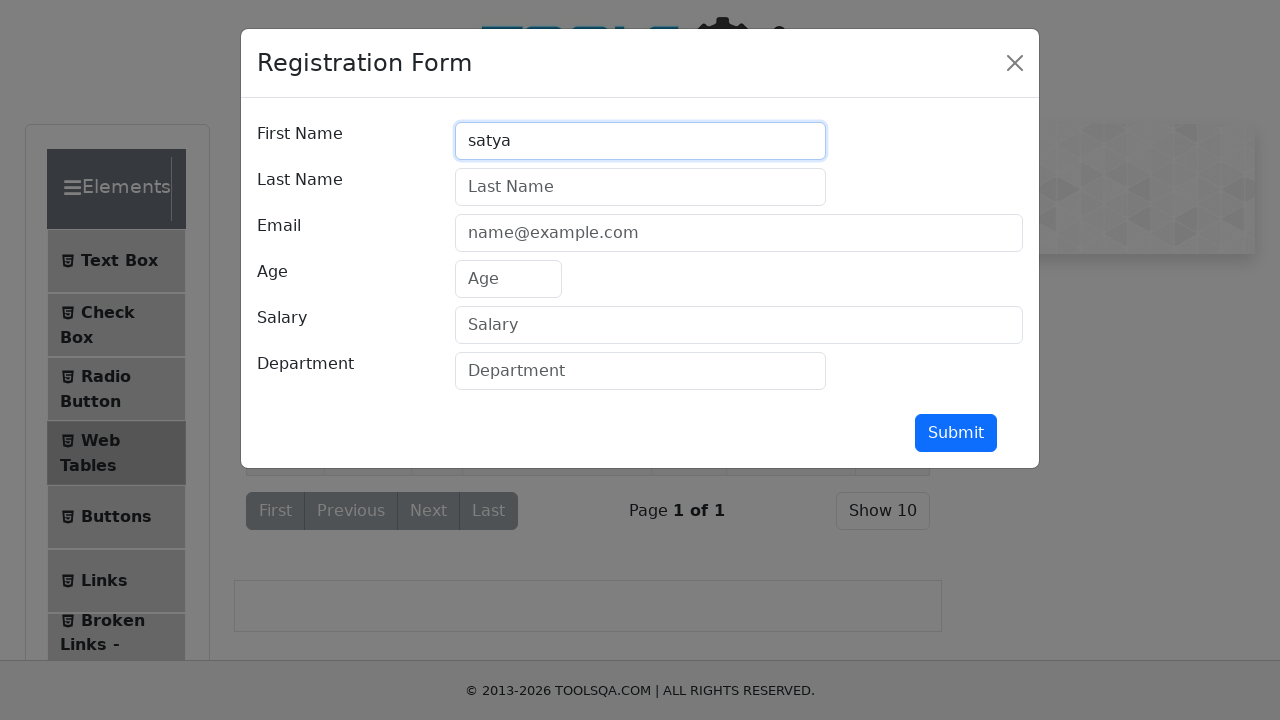

Filled in last name 'yadav' on #lastName
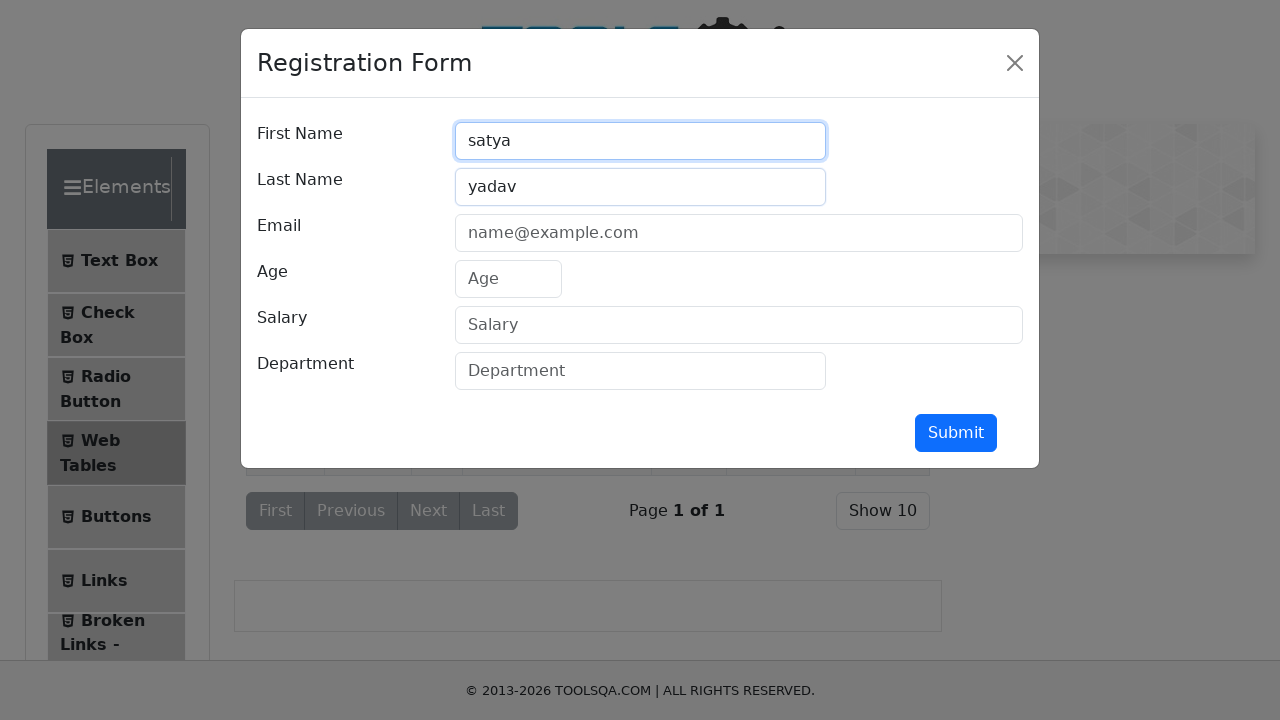

Filled in email 'syadav657@gmail.com' on #userEmail
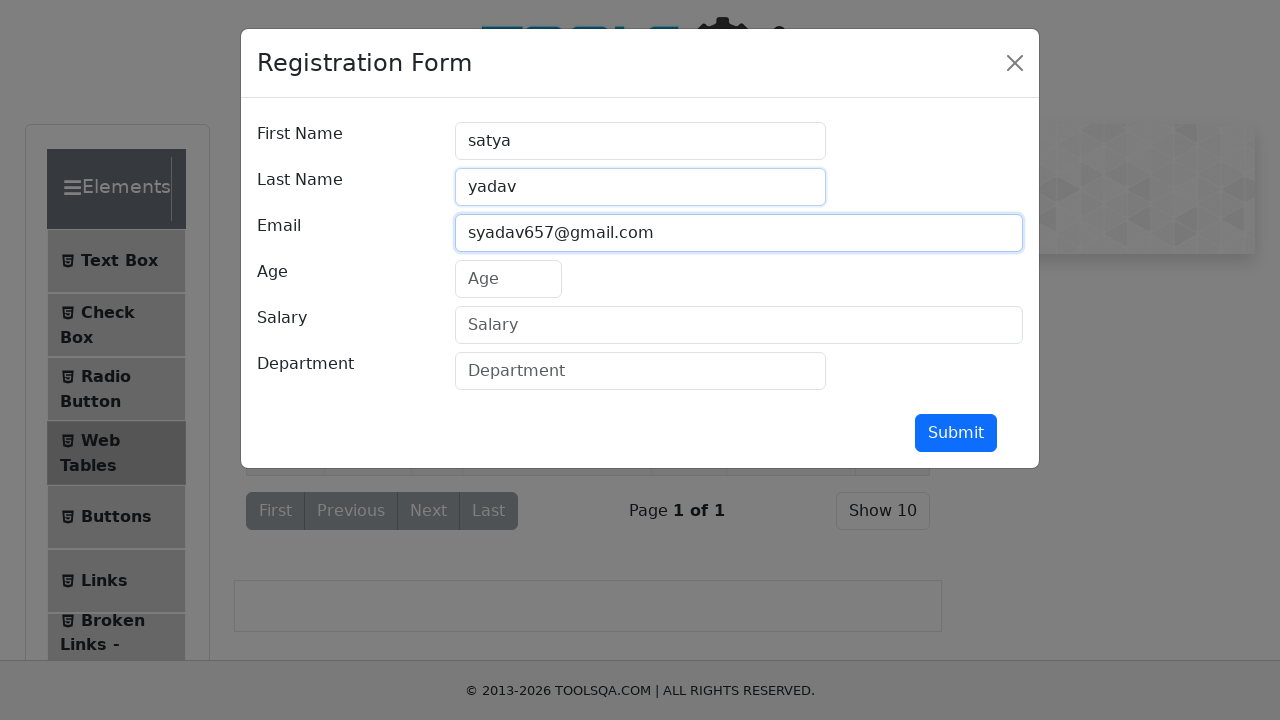

Filled in age '25' on #age
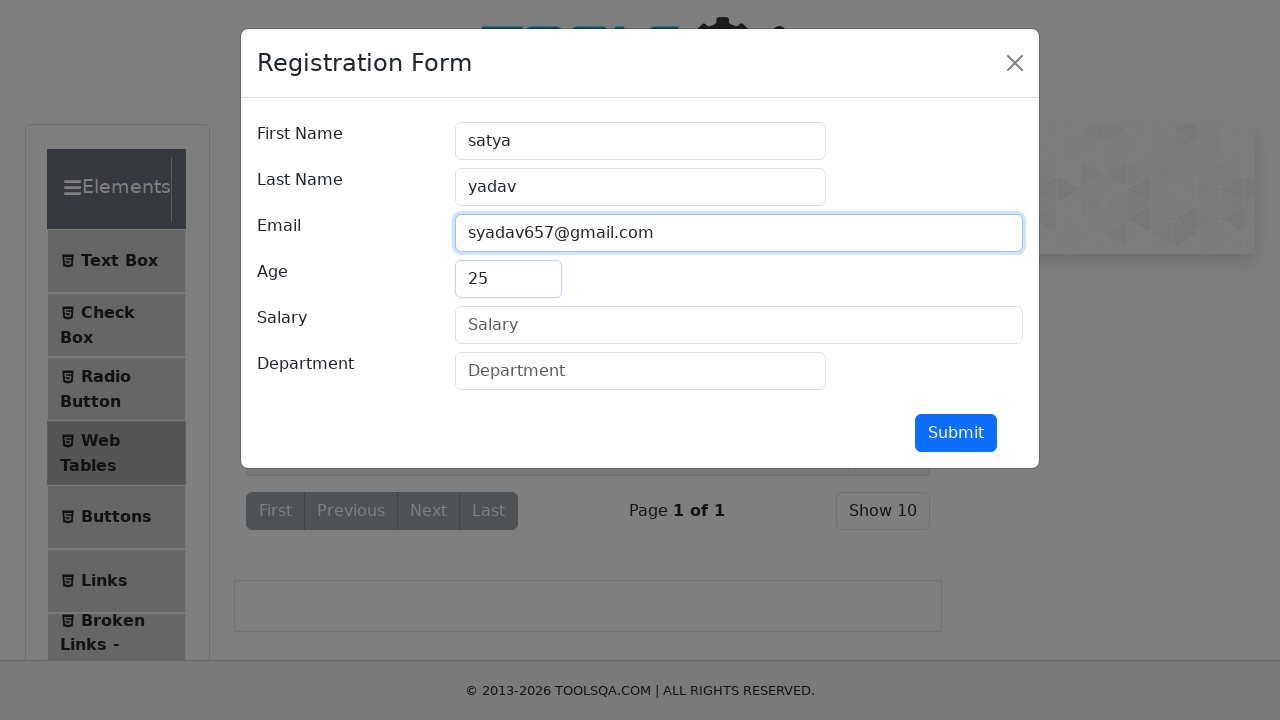

Filled in salary '50000' on #salary
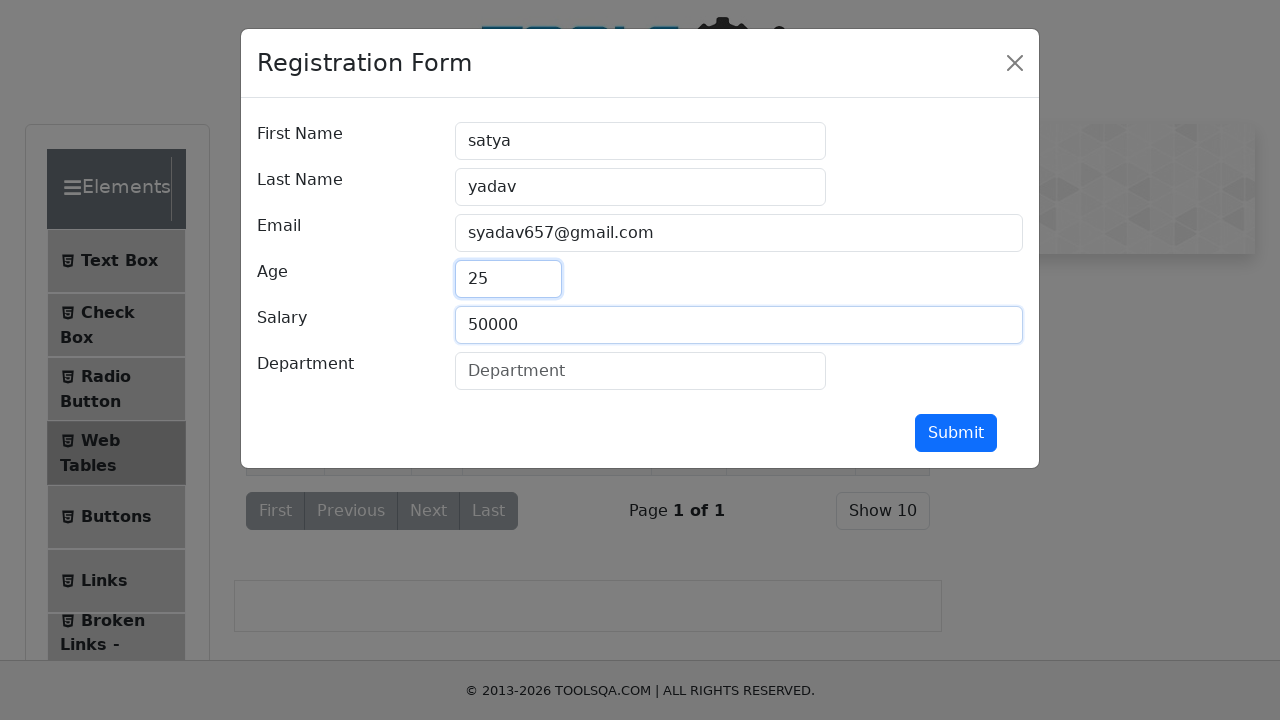

Filled in department 'Engineering' on #department
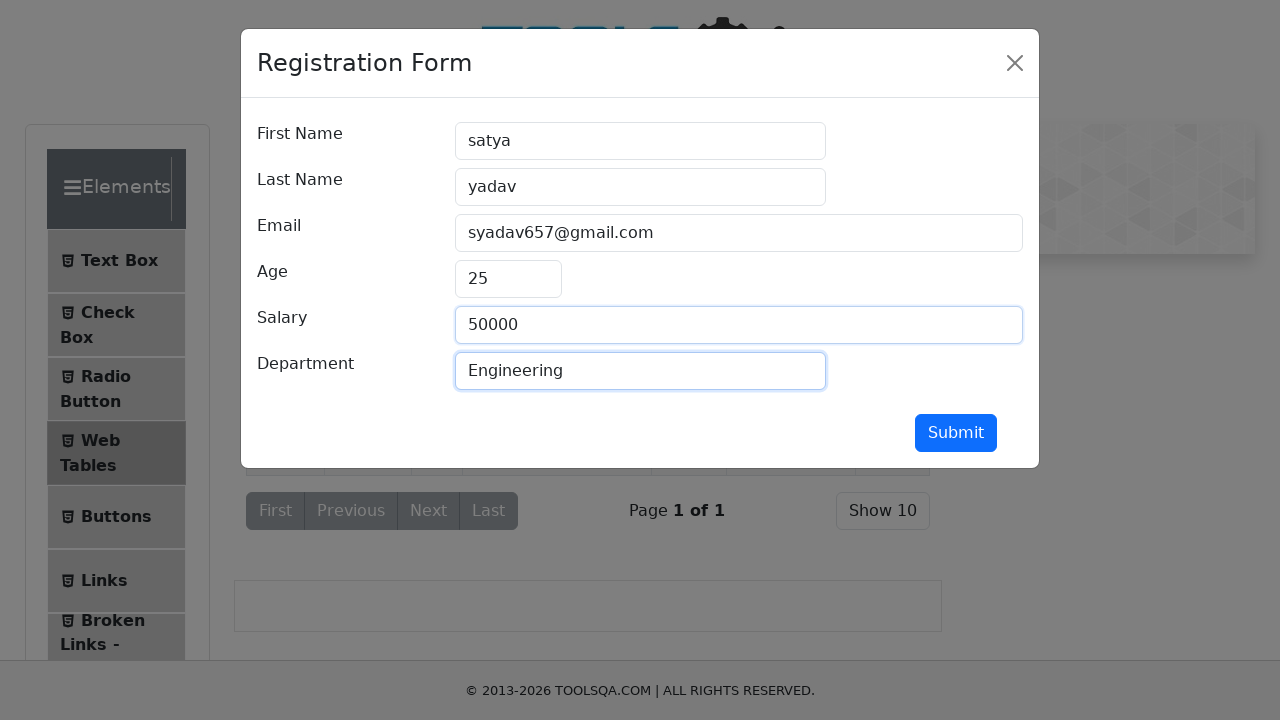

Clicked submit button to add new user row at (956, 433) on #submit
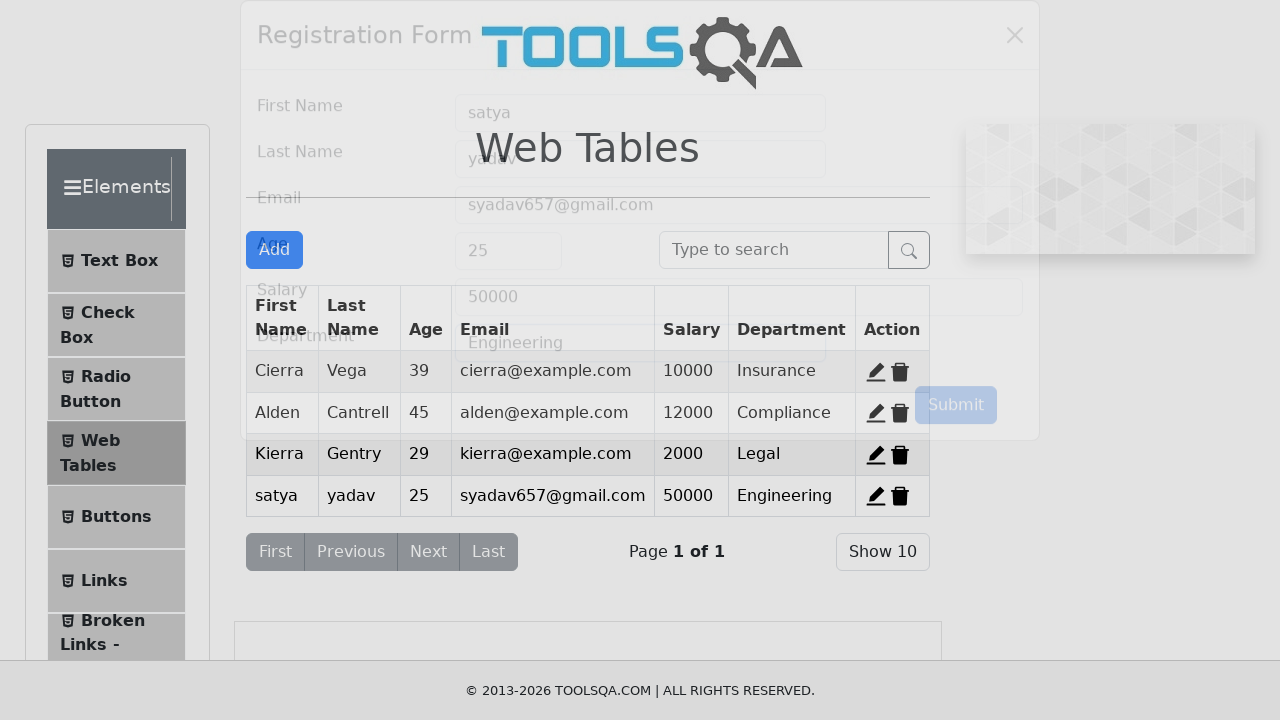

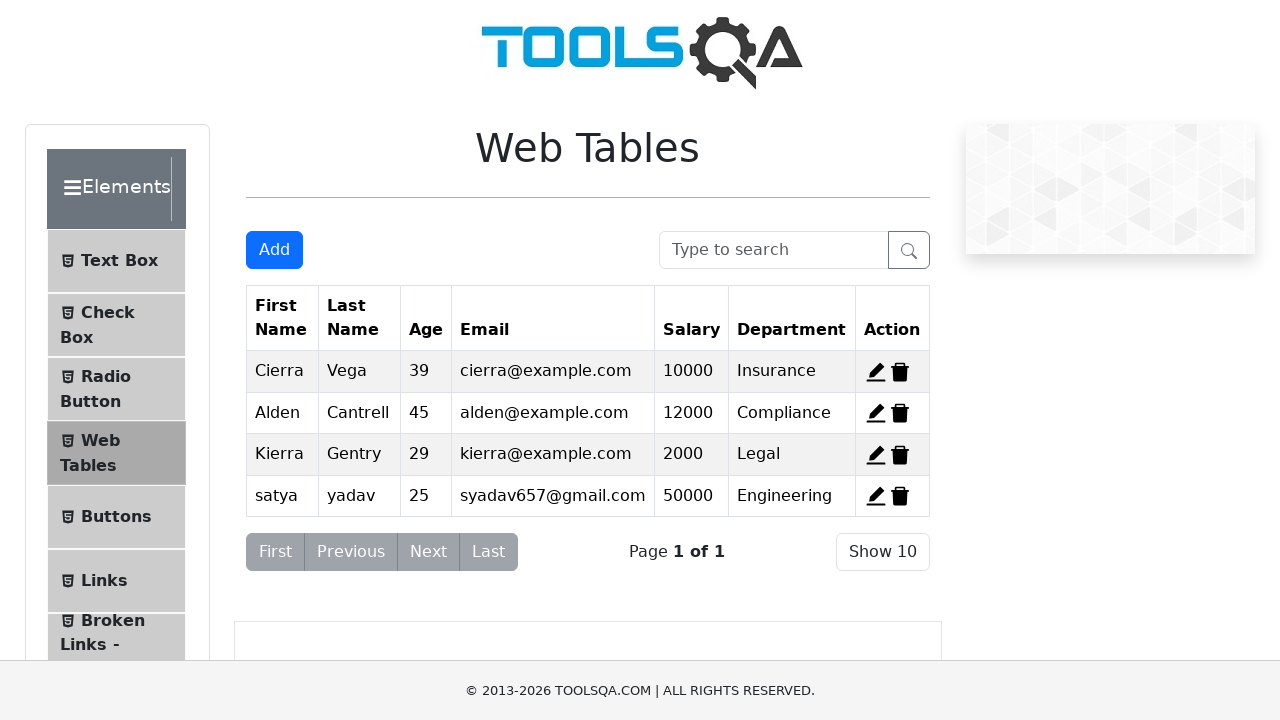